Tests AJIO's search and filter functionality by searching for bags, applying gender and category filters, and scrolling through results

Starting URL: https://www.ajio.com/

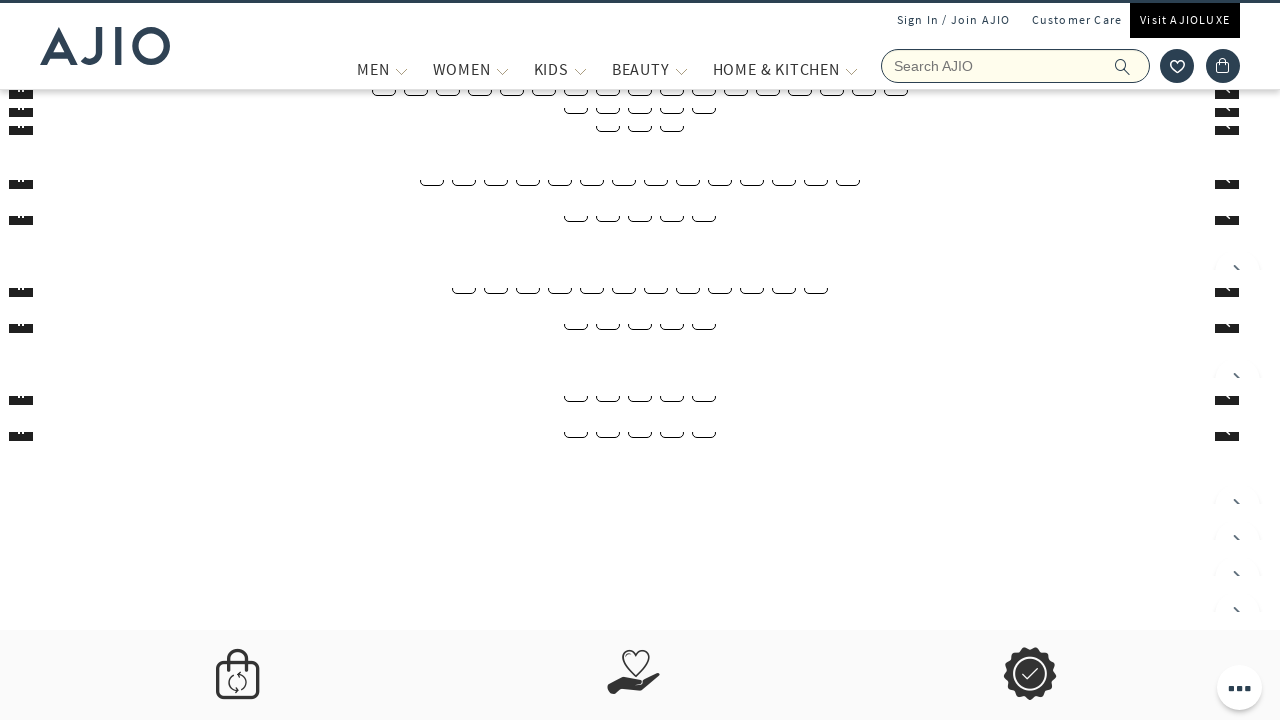

Filled search field with 'bags' on .searchbar-view input
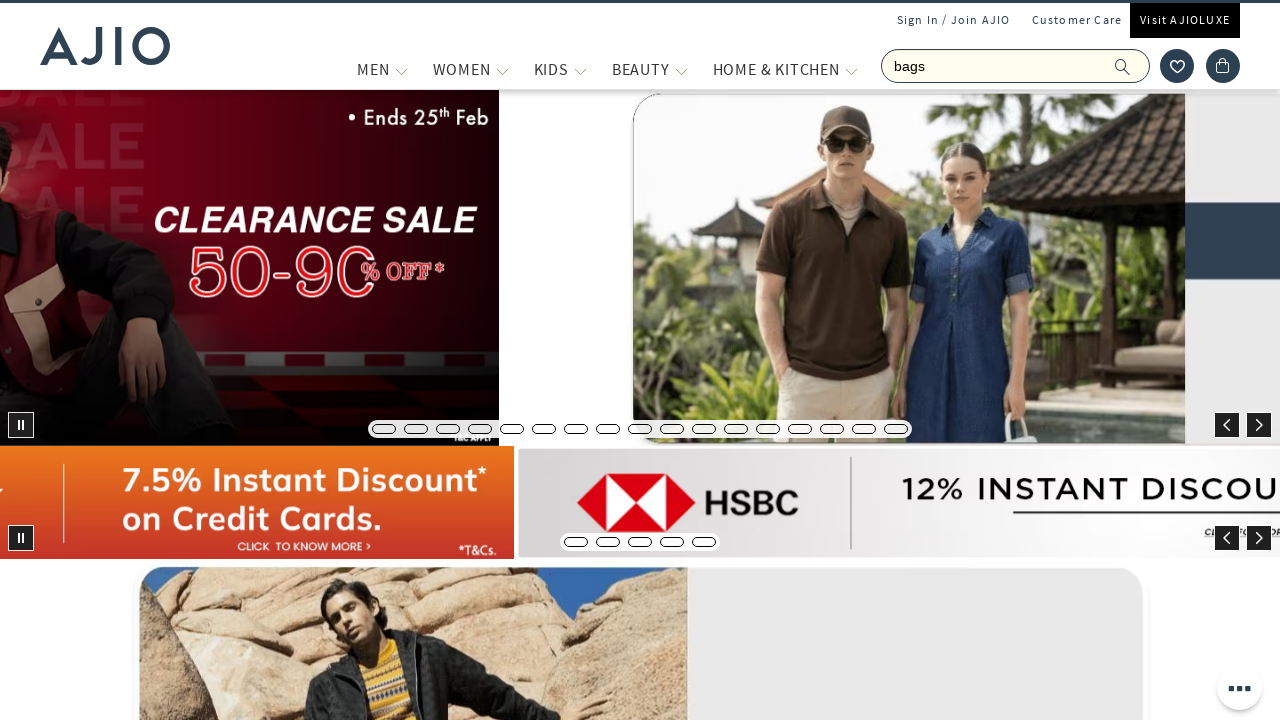

Pressed Enter to search for bags on .searchbar-view input
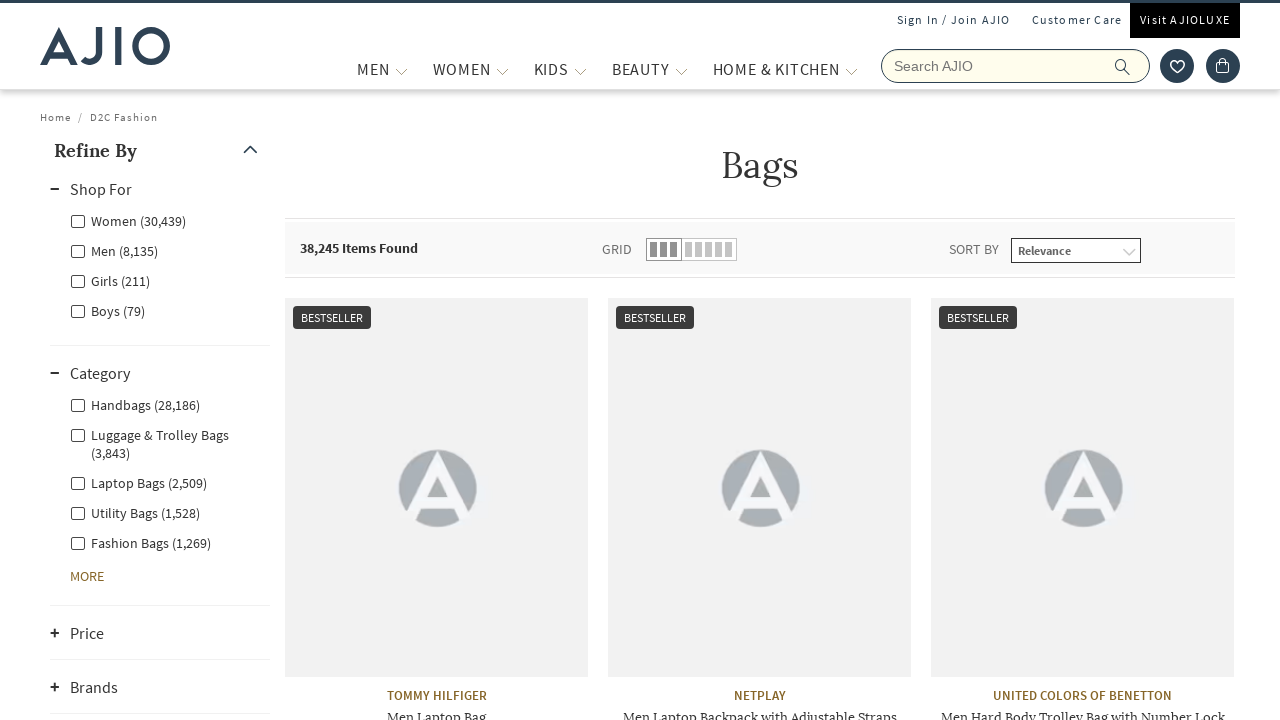

Waited for search results to load
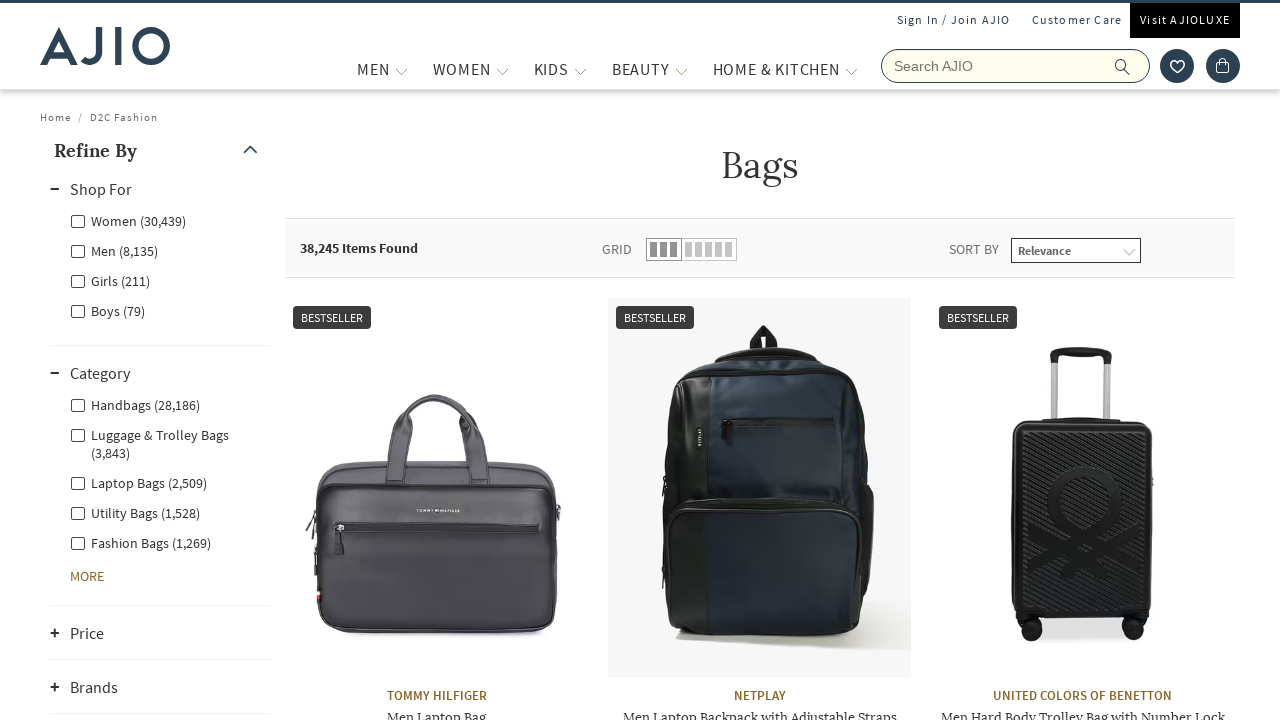

Applied Men filter in Gender filter at (114, 250) on xpath=//input[@id='Men']/following-sibling::label
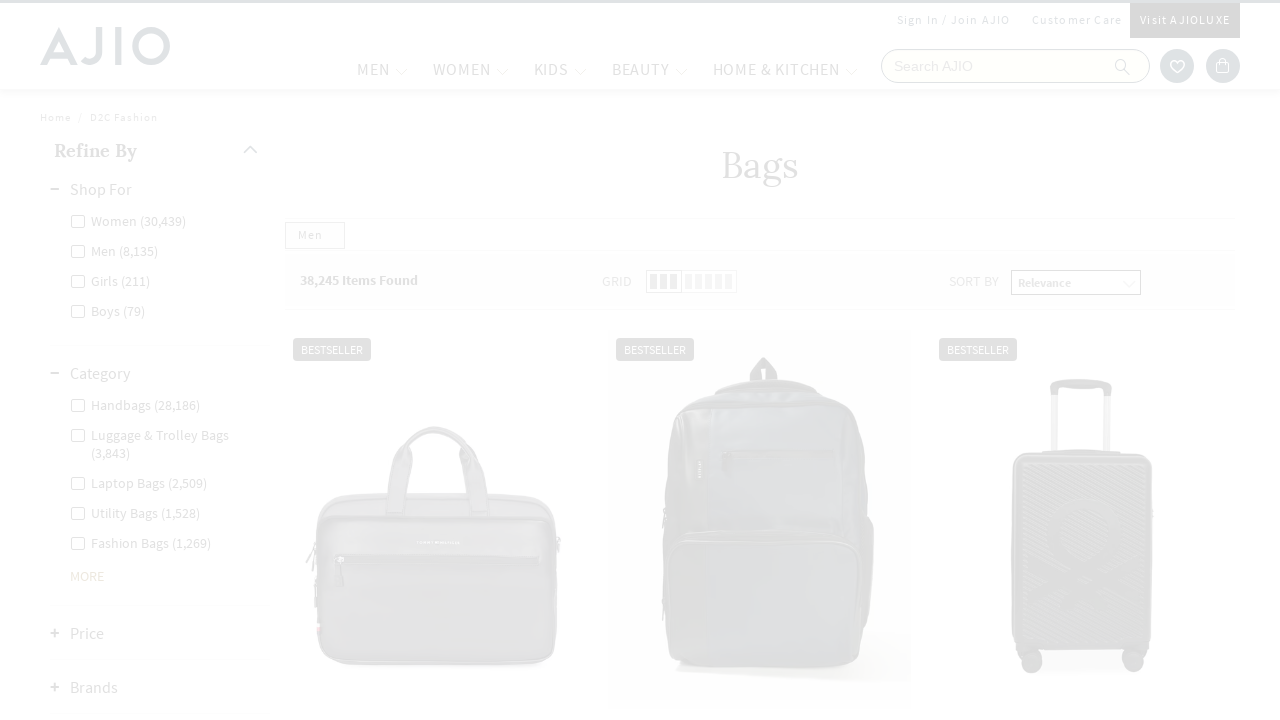

Waited for Men gender filter to apply
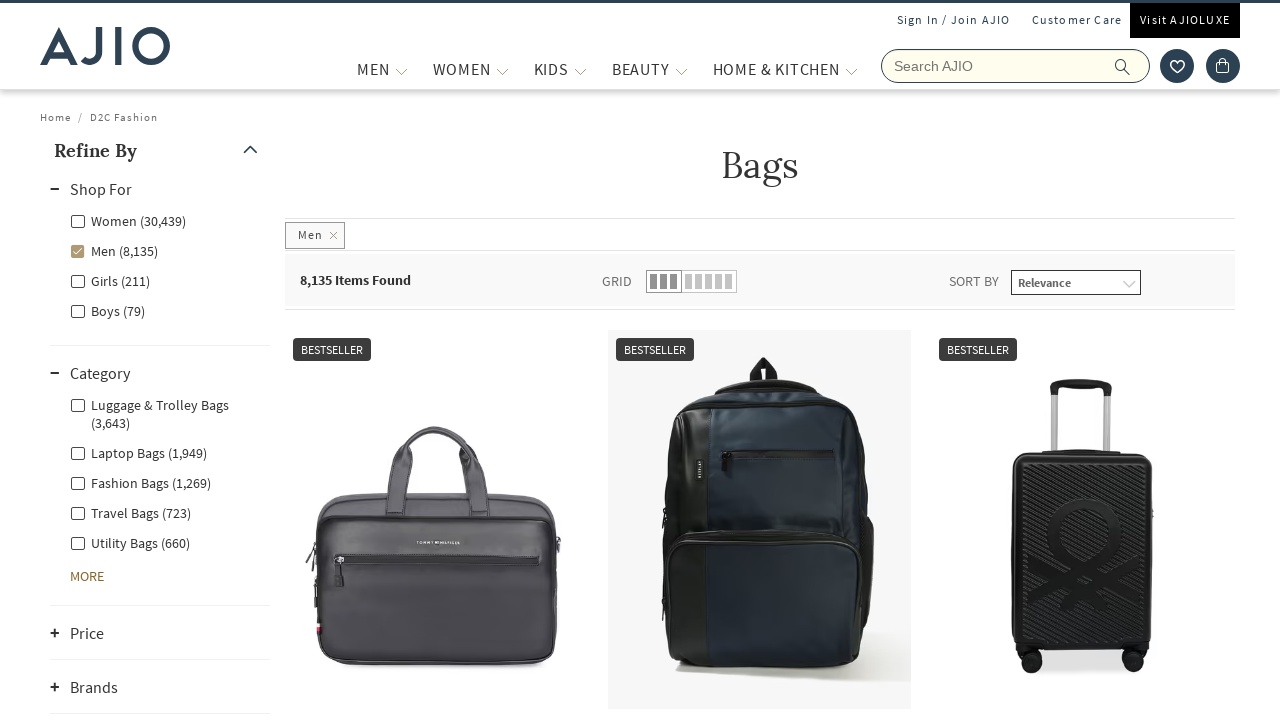

Applied Men - Fashion Bags filter in Category filter at (140, 482) on xpath=//input[@id='Men - Fashion Bags']/following-sibling::label
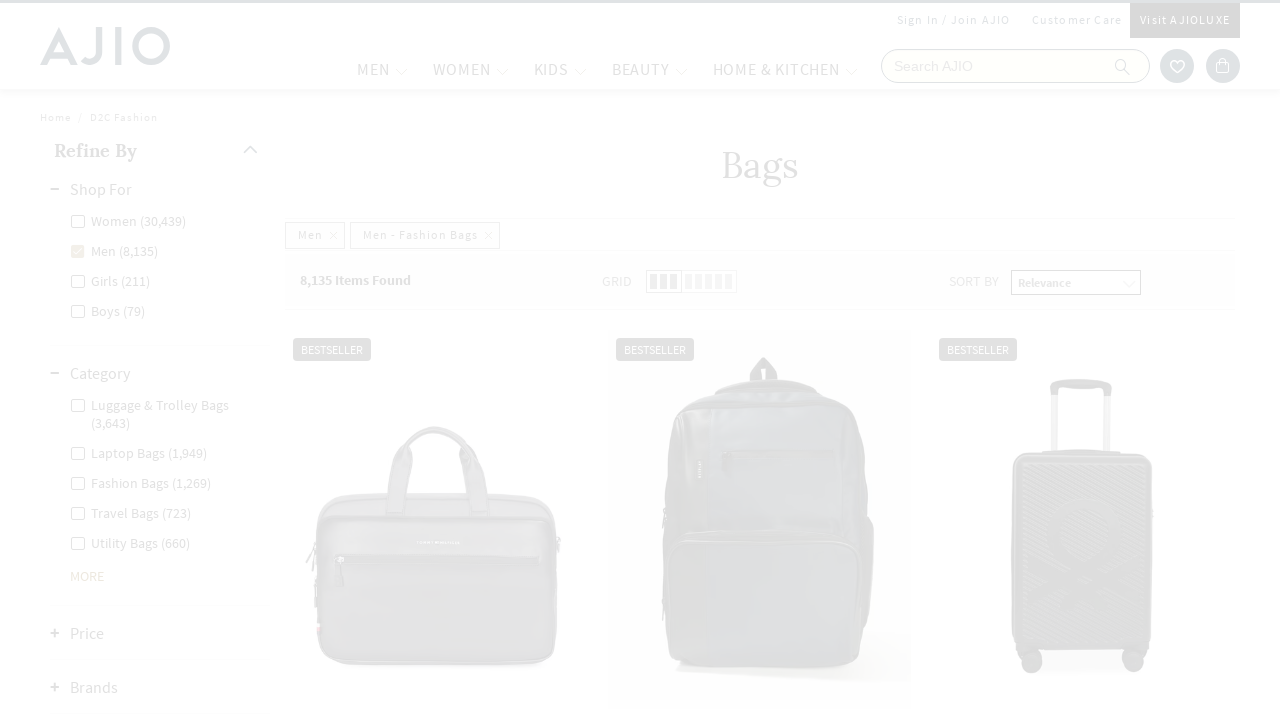

Waited for Men - Fashion Bags category filter to apply
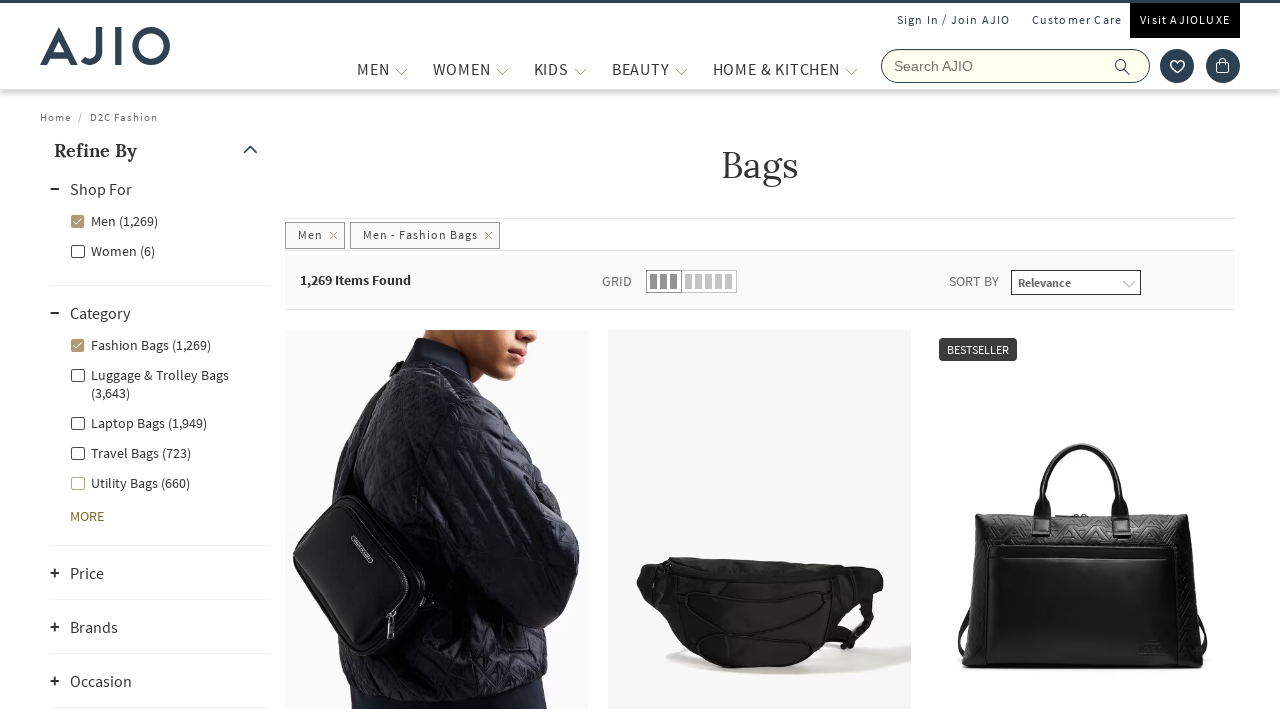

Verified filtered items count is displayed
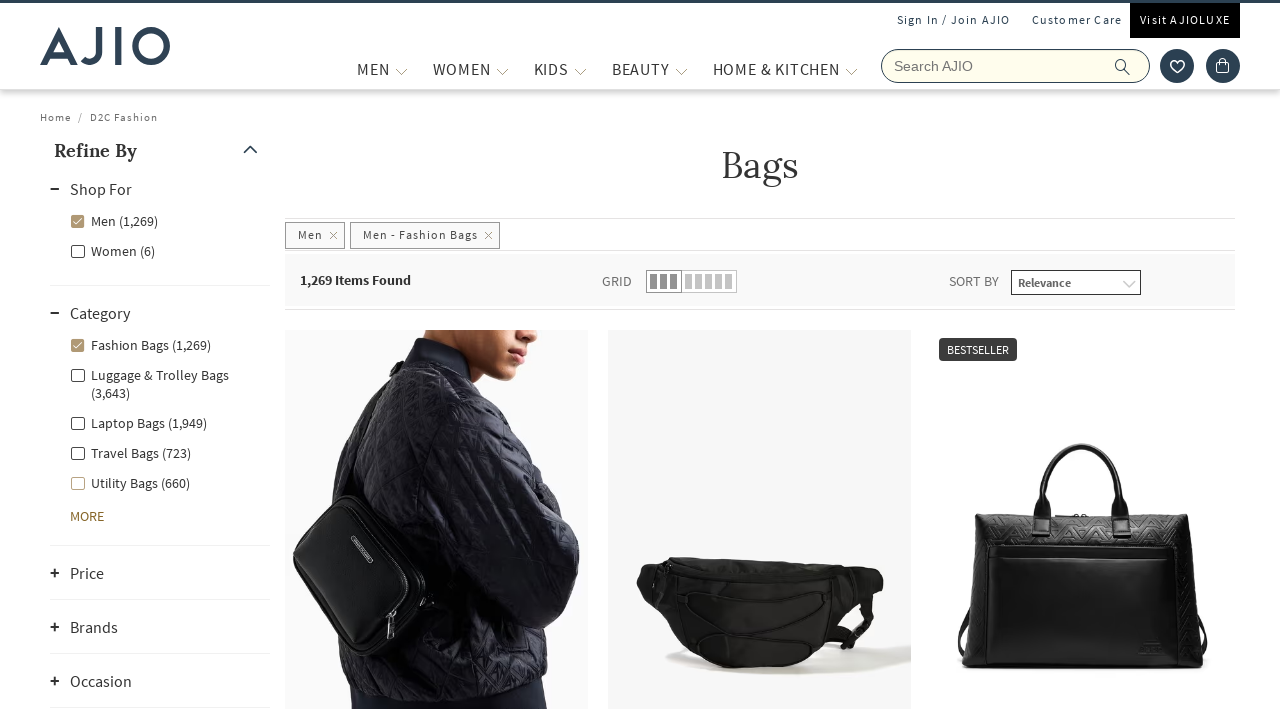

Scrolled to bottom of page to load all results
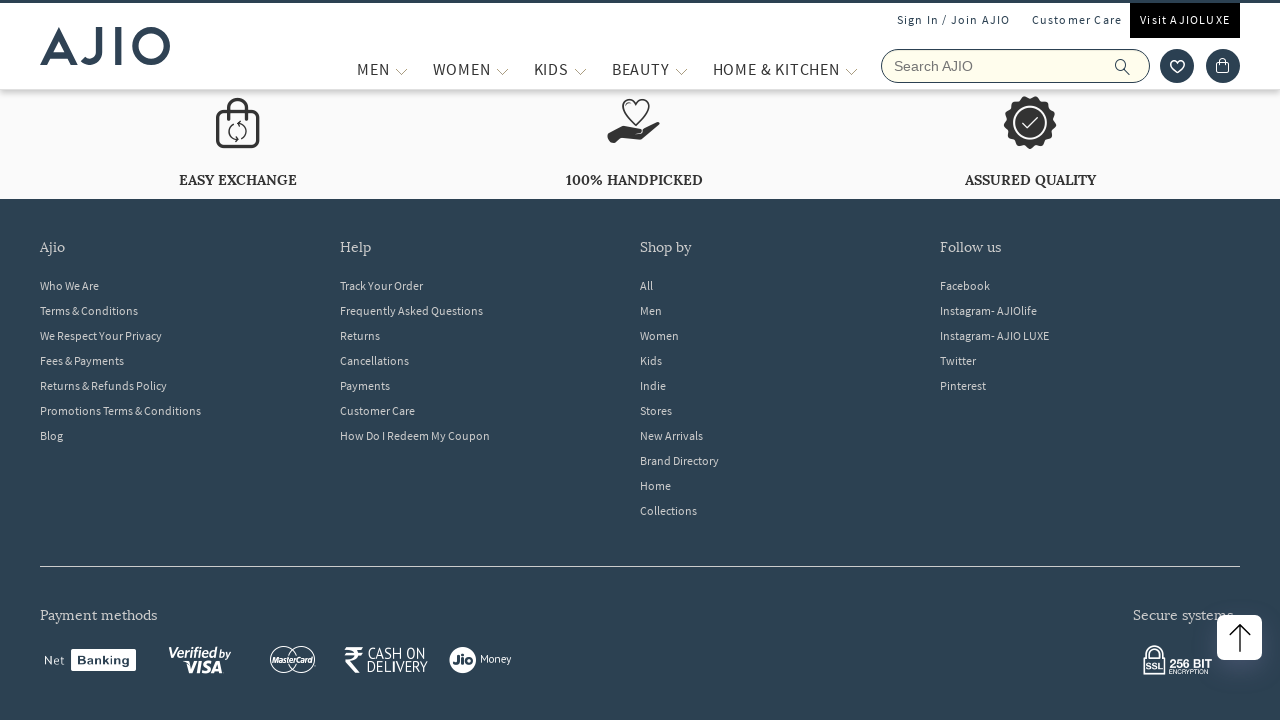

Verified brand elements are present in results
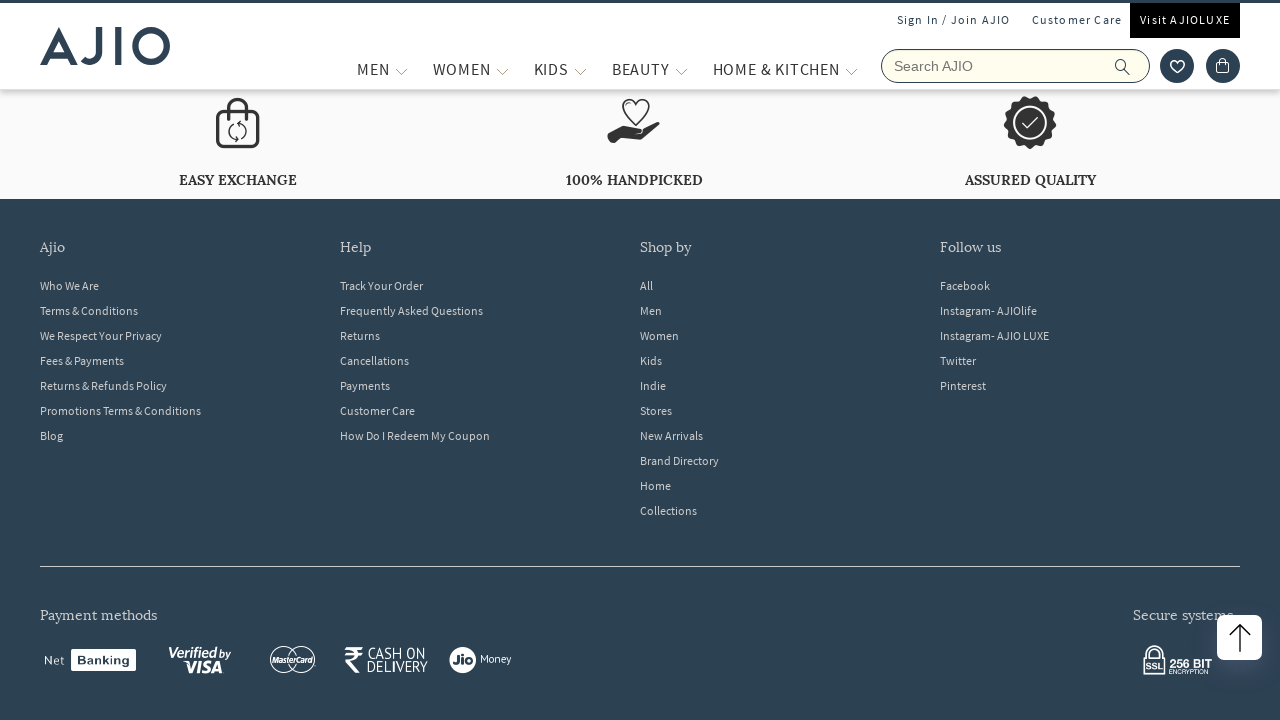

Verified bag name elements are present in results
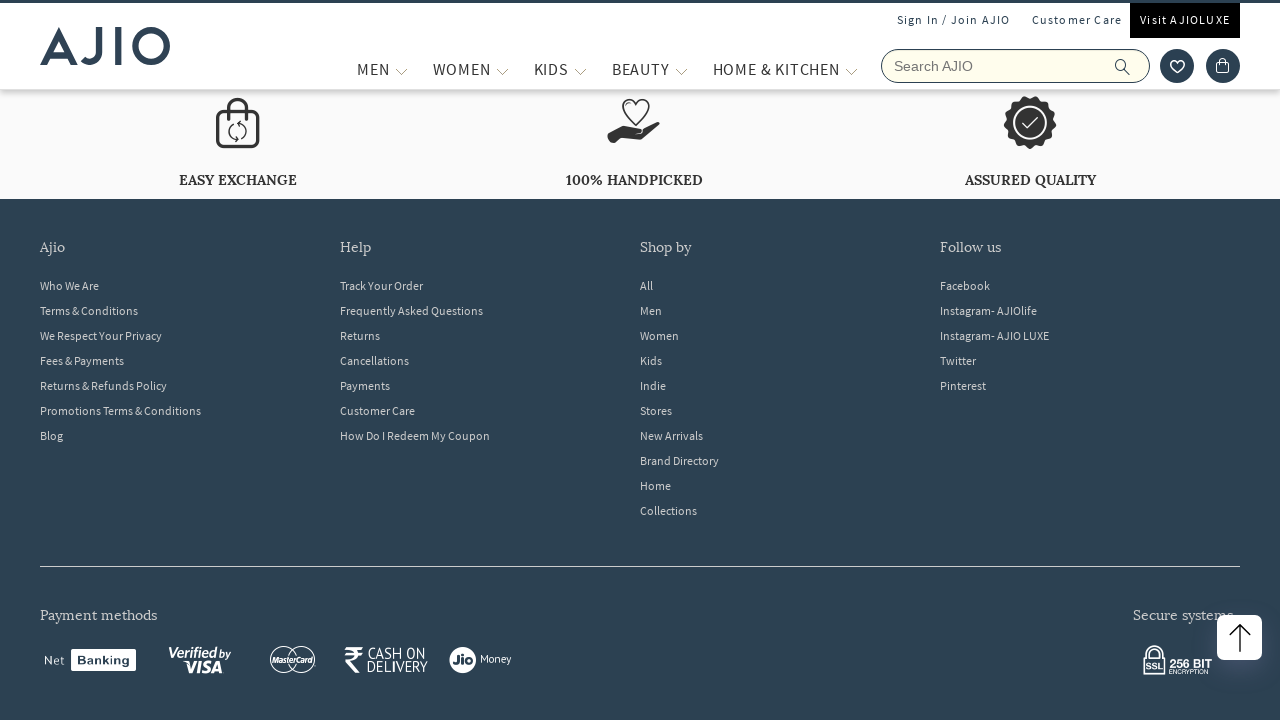

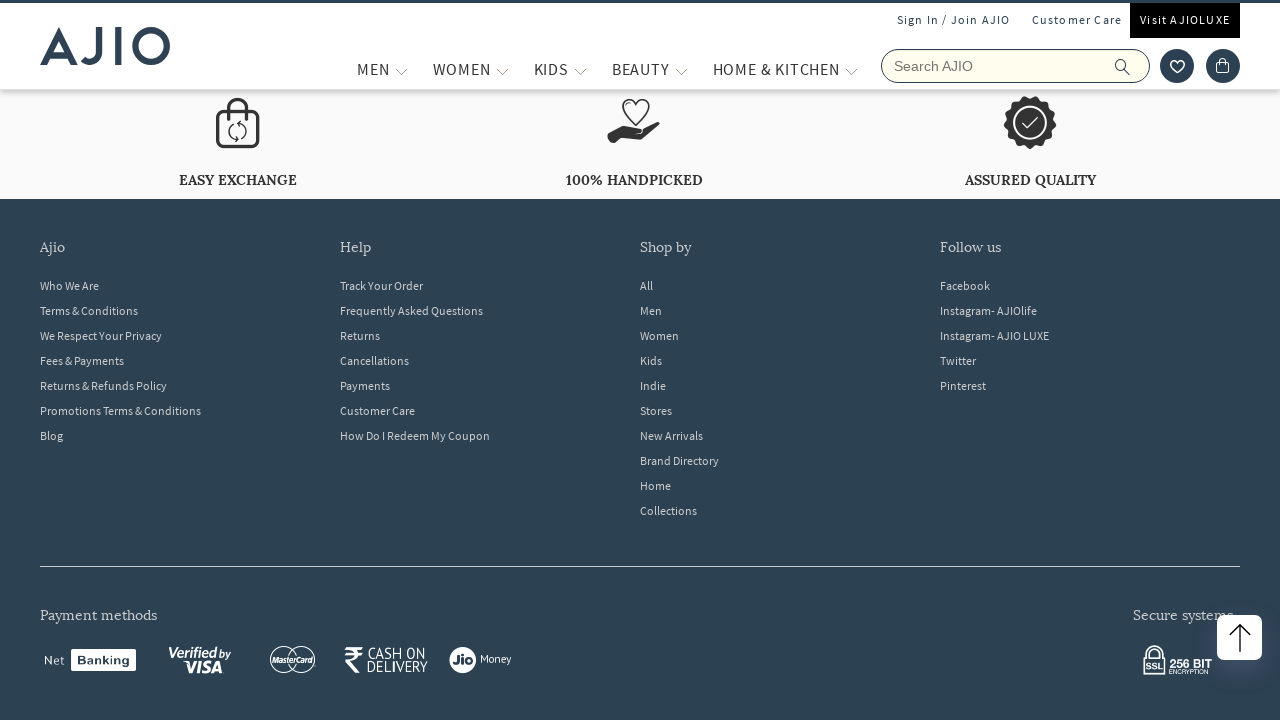